Tests a form submission by filling in full name, email, and address fields, then scrolling down to submit the form

Starting URL: https://demoqa.com/text-box

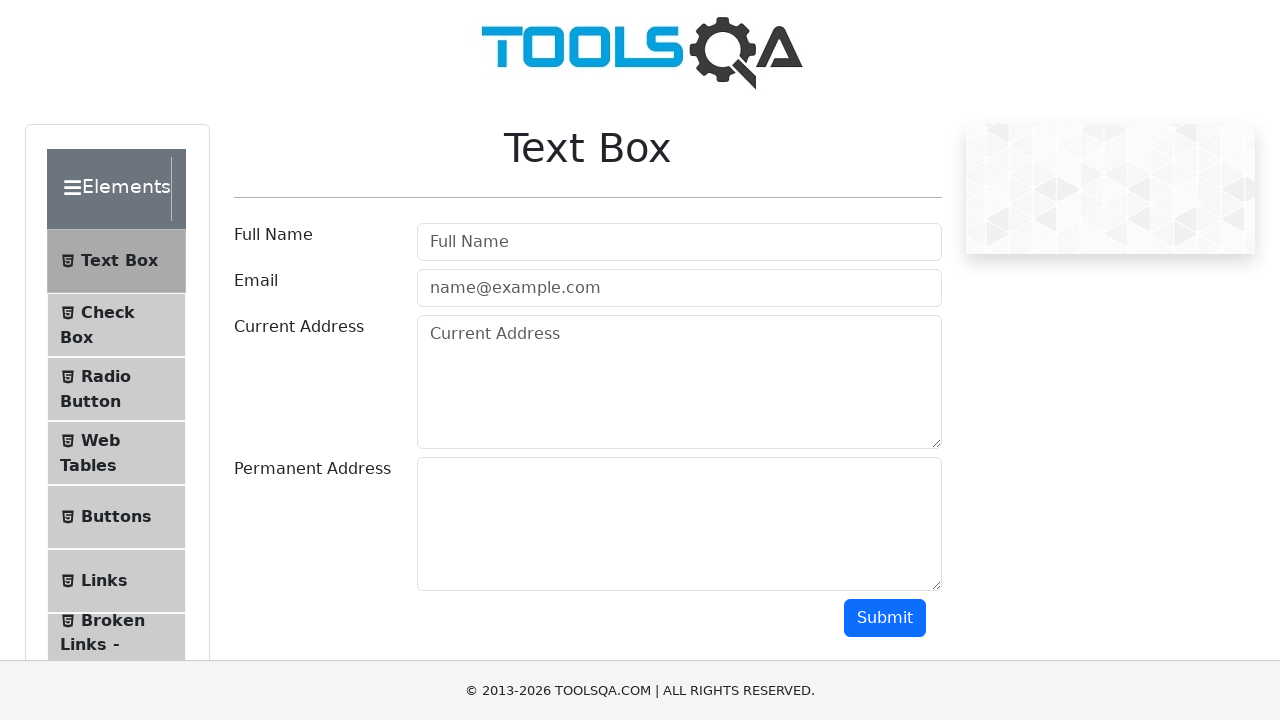

Filled Full Name field with 'Devendra' on input#userName
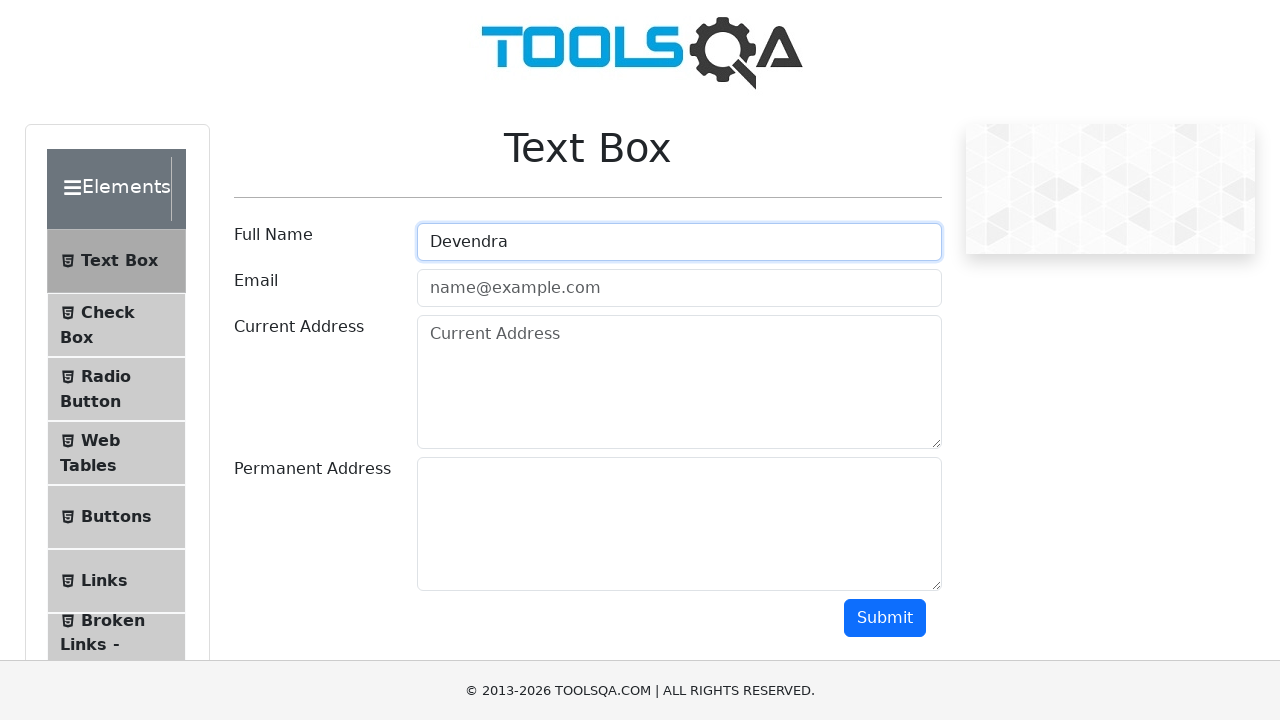

Filled Email field with 'google@gmail.com' on input#userEmail
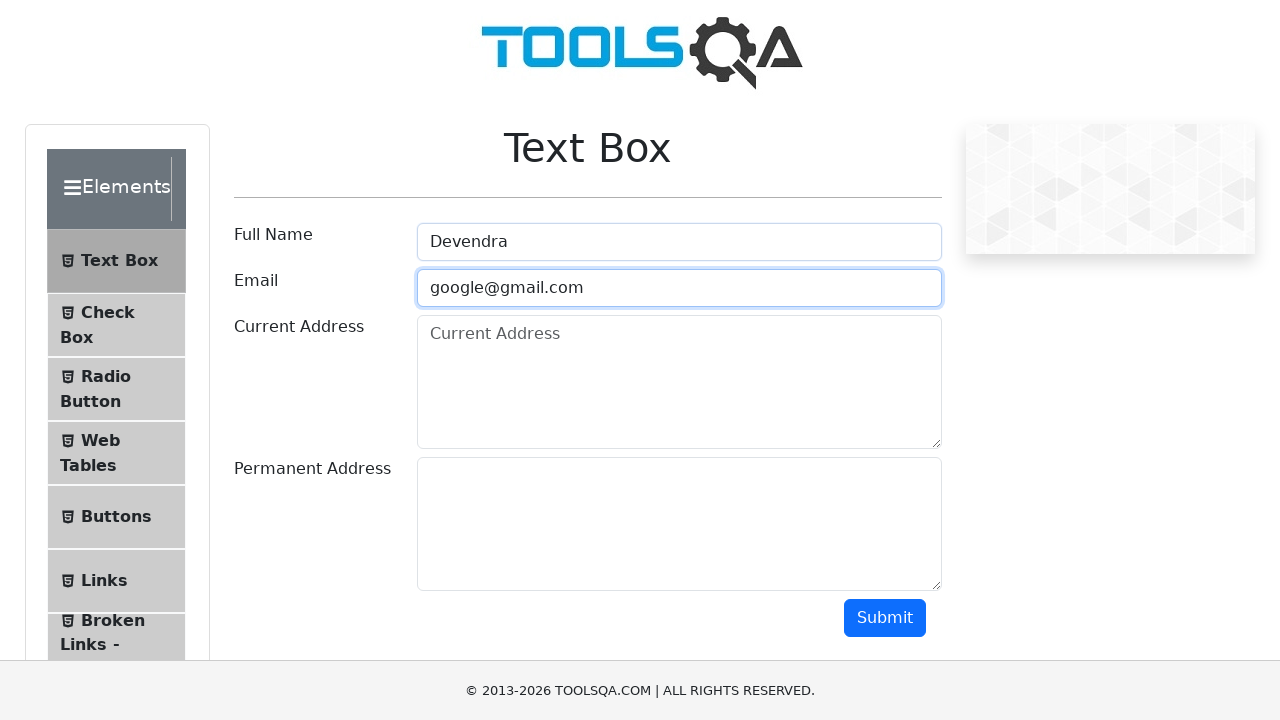

Filled Current Address field with 'At post-Amode Tal-yawal Dist-Jalgaon' on textarea#currentAddress
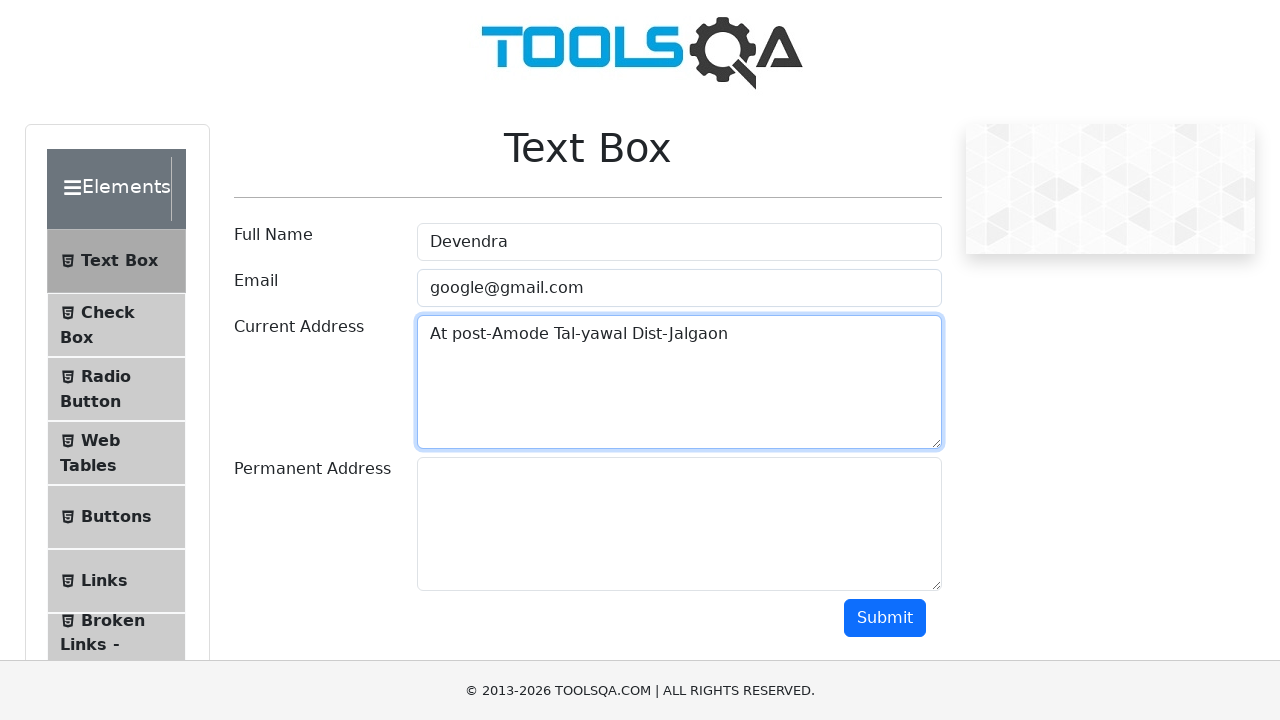

Cleared Full Name field on input#userName
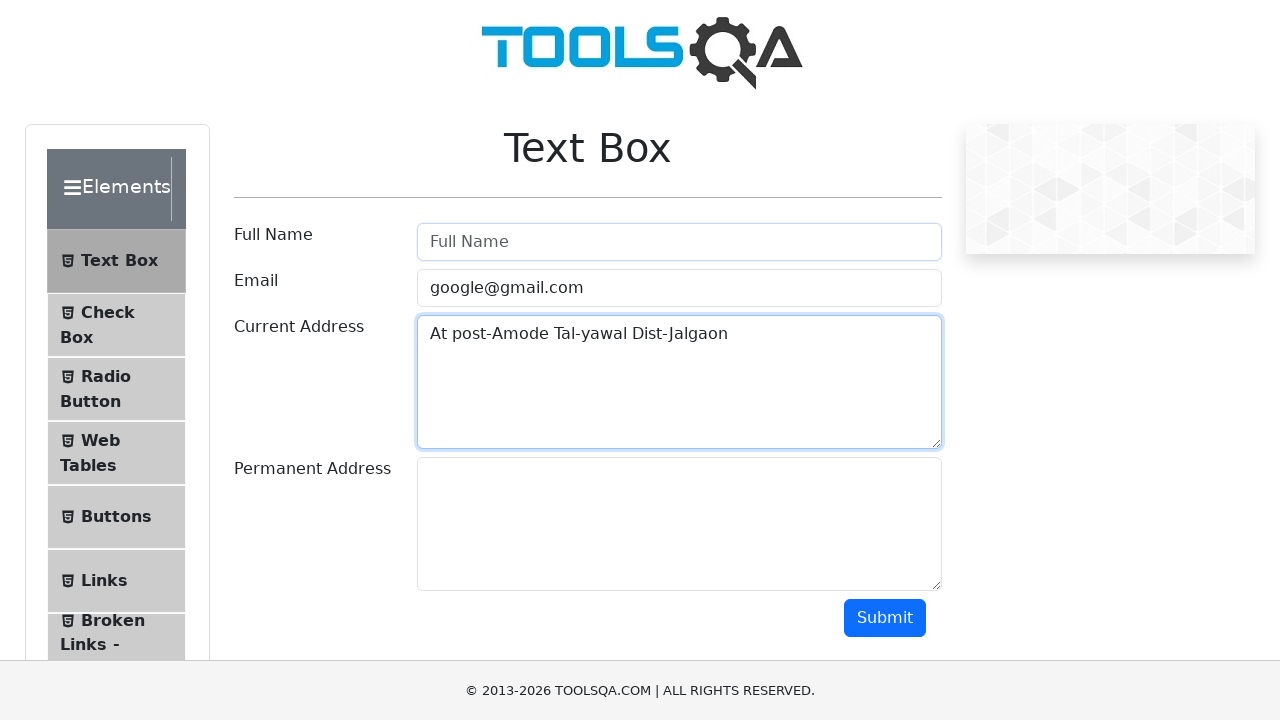

Filled Full Name field with 'devendra Bhanudas patil' on input#userName
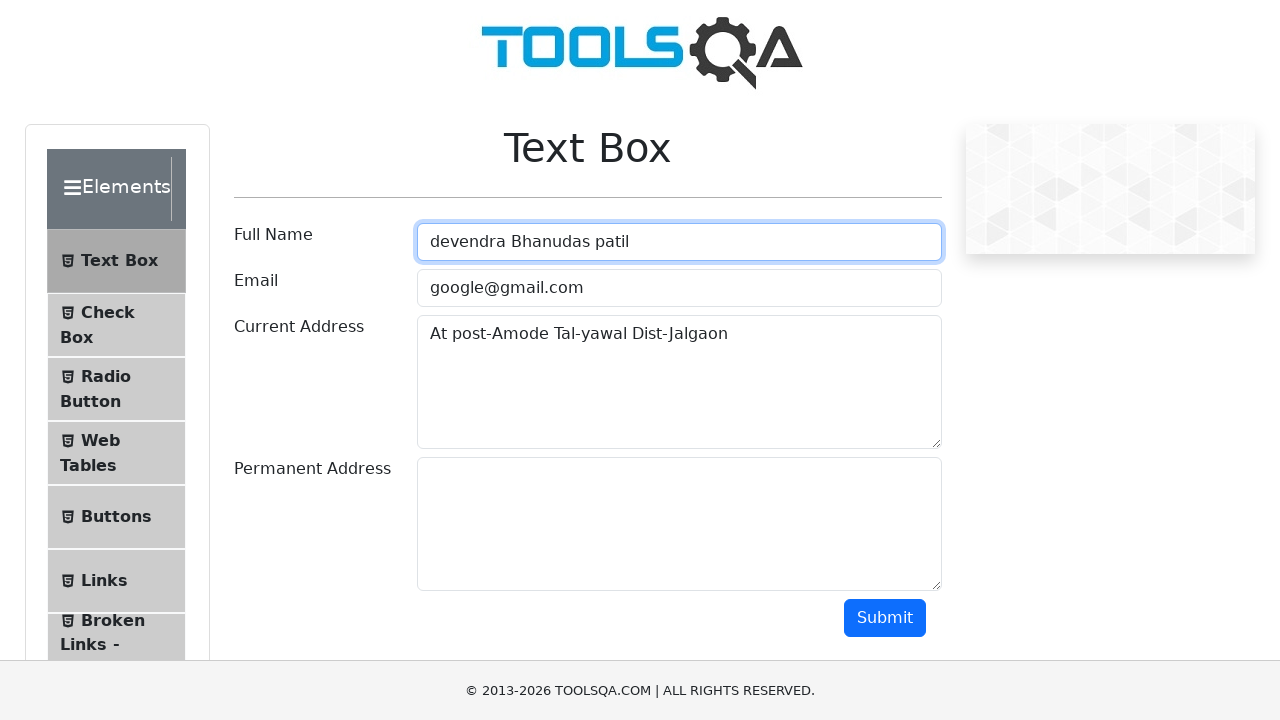

Scrolled down to make submit button visible
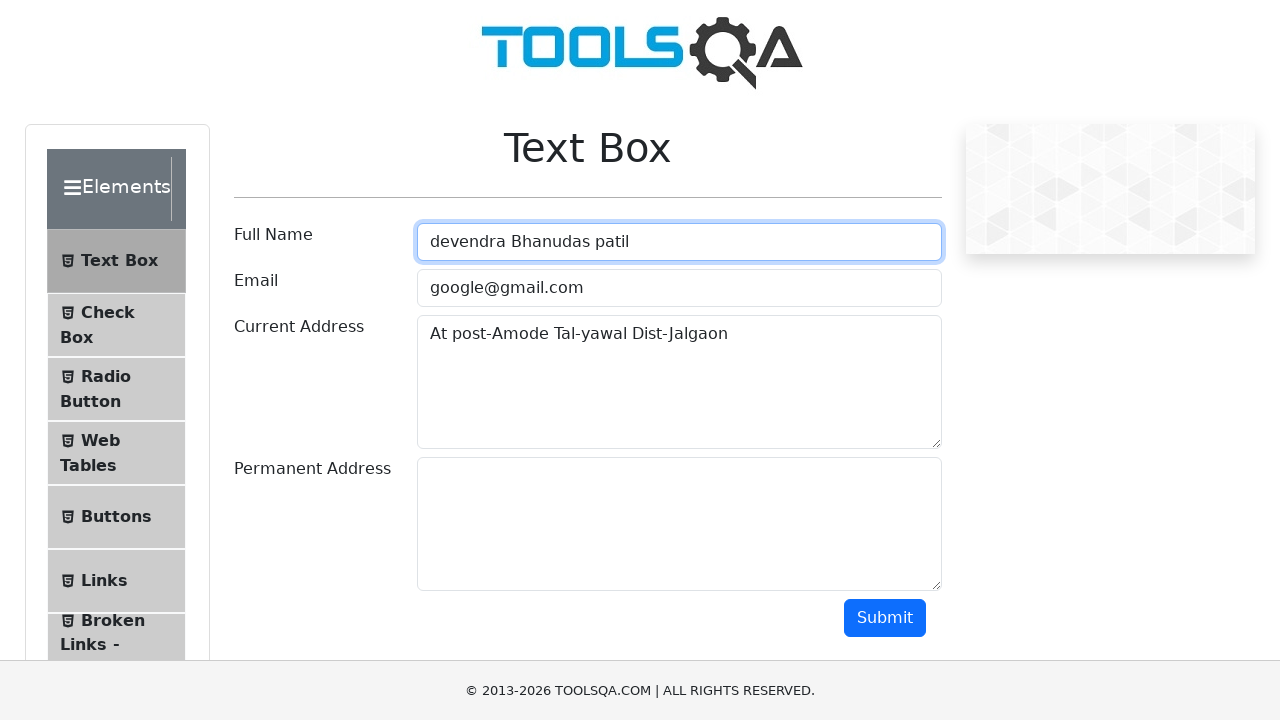

Clicked submit button to submit the form at (885, 618) on button#submit
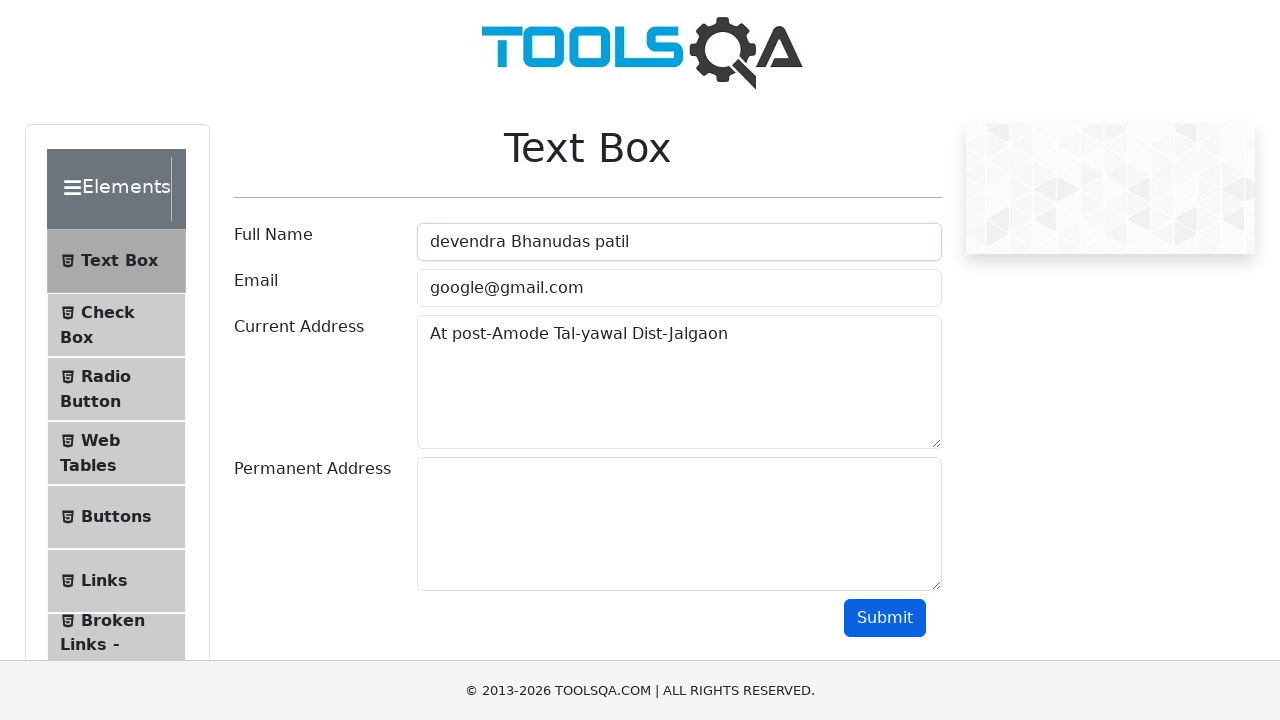

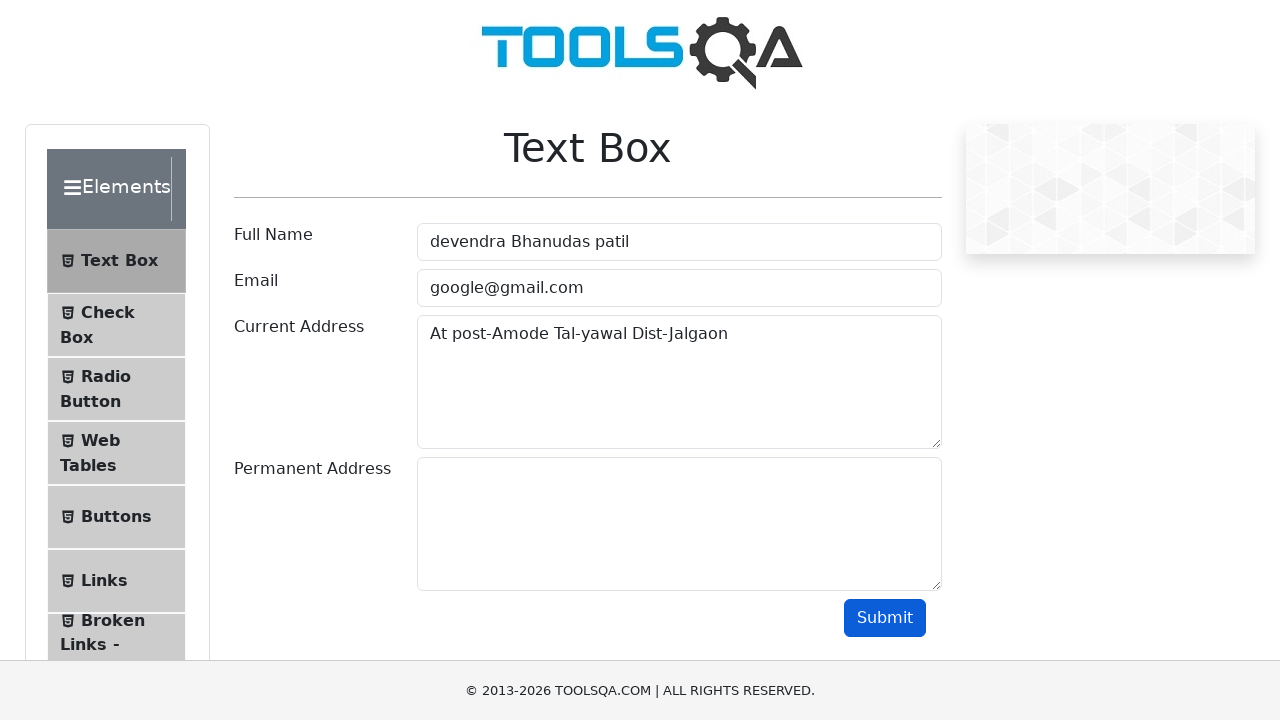